Tests table sorting functionality and searches for a specific item's price by navigating through pagination

Starting URL: https://rahulshettyacademy.com/seleniumPractise/#/offers

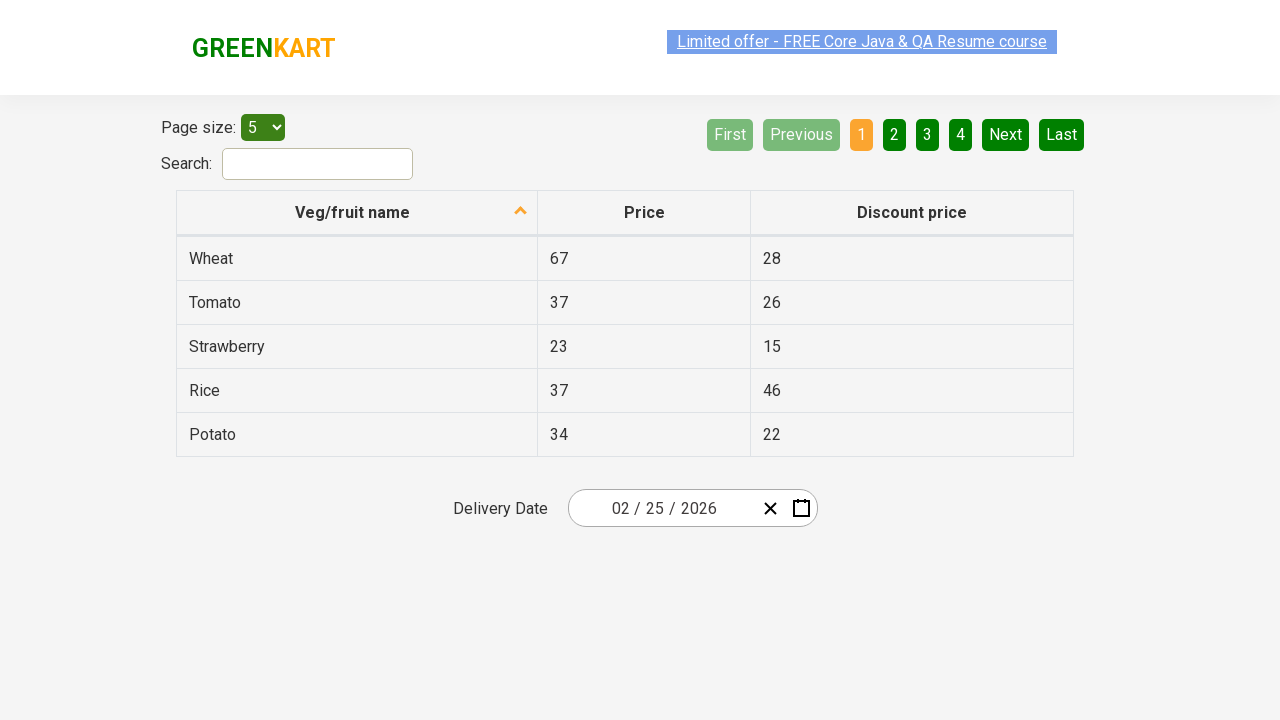

Clicked first column header to sort table at (357, 213) on xpath=//tr/th[1]
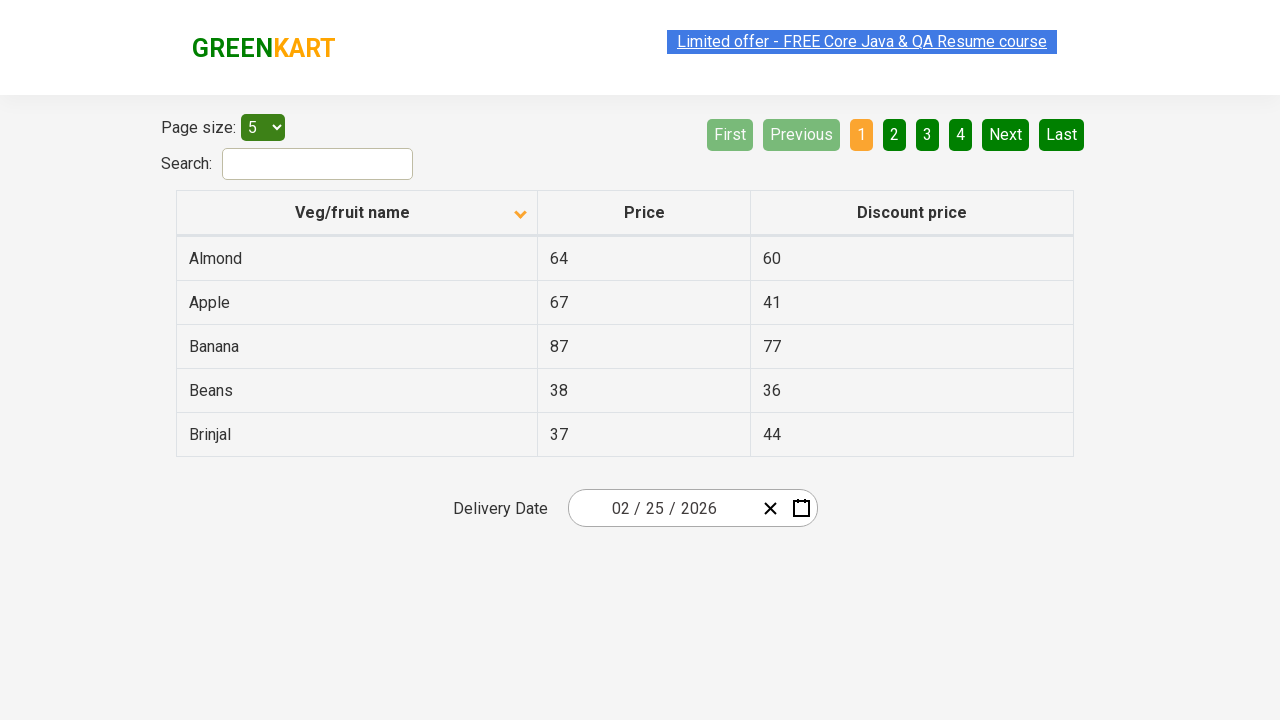

Retrieved all first column elements for sorting verification
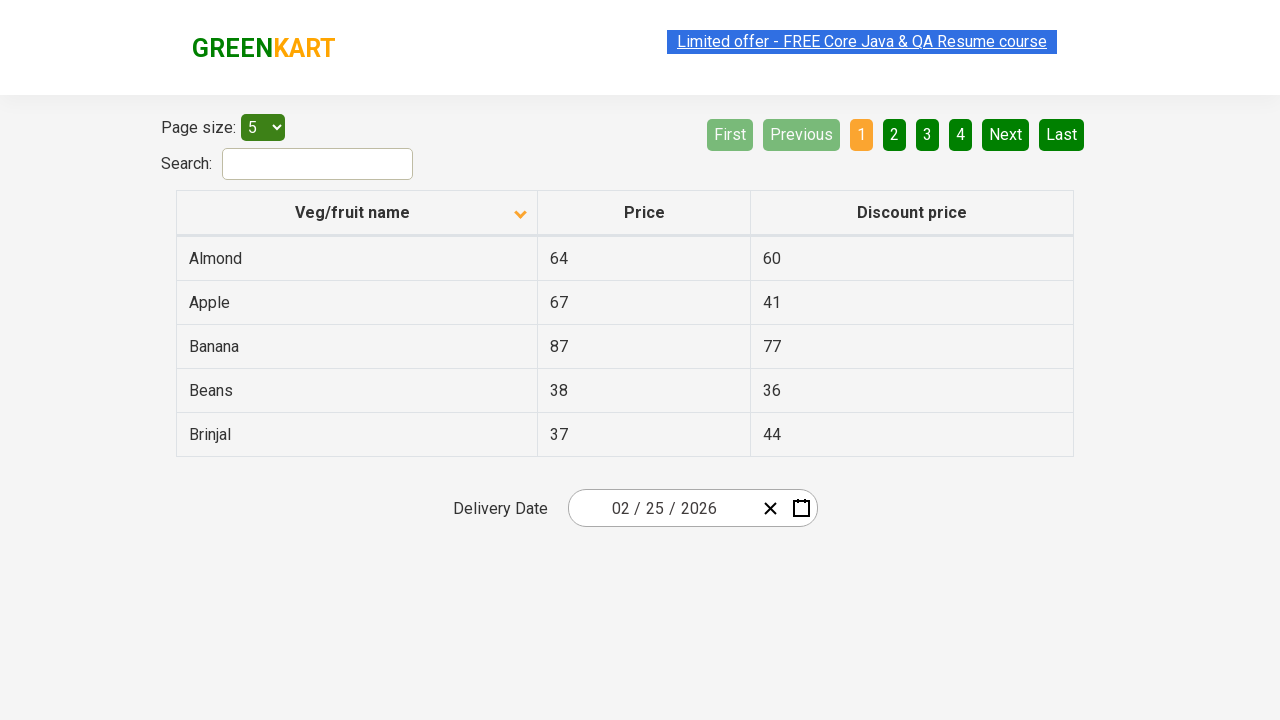

Verified first column is properly sorted
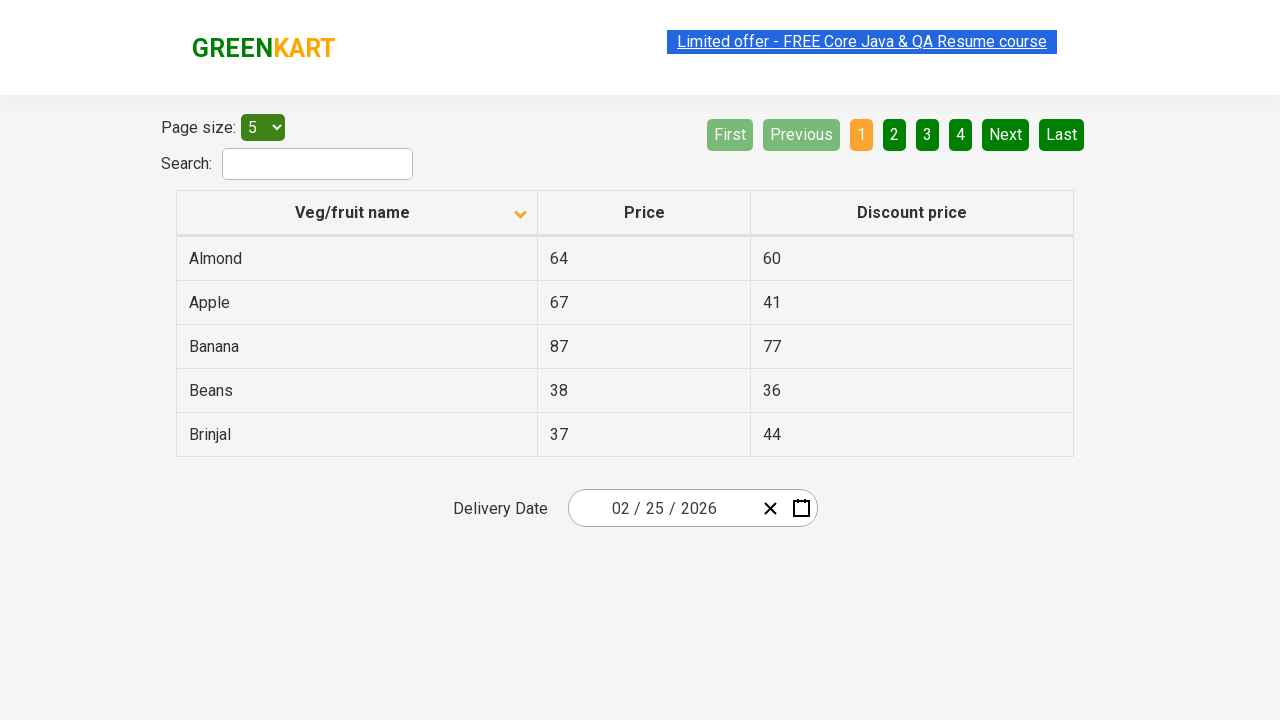

Checked current page for 'Wheat' item
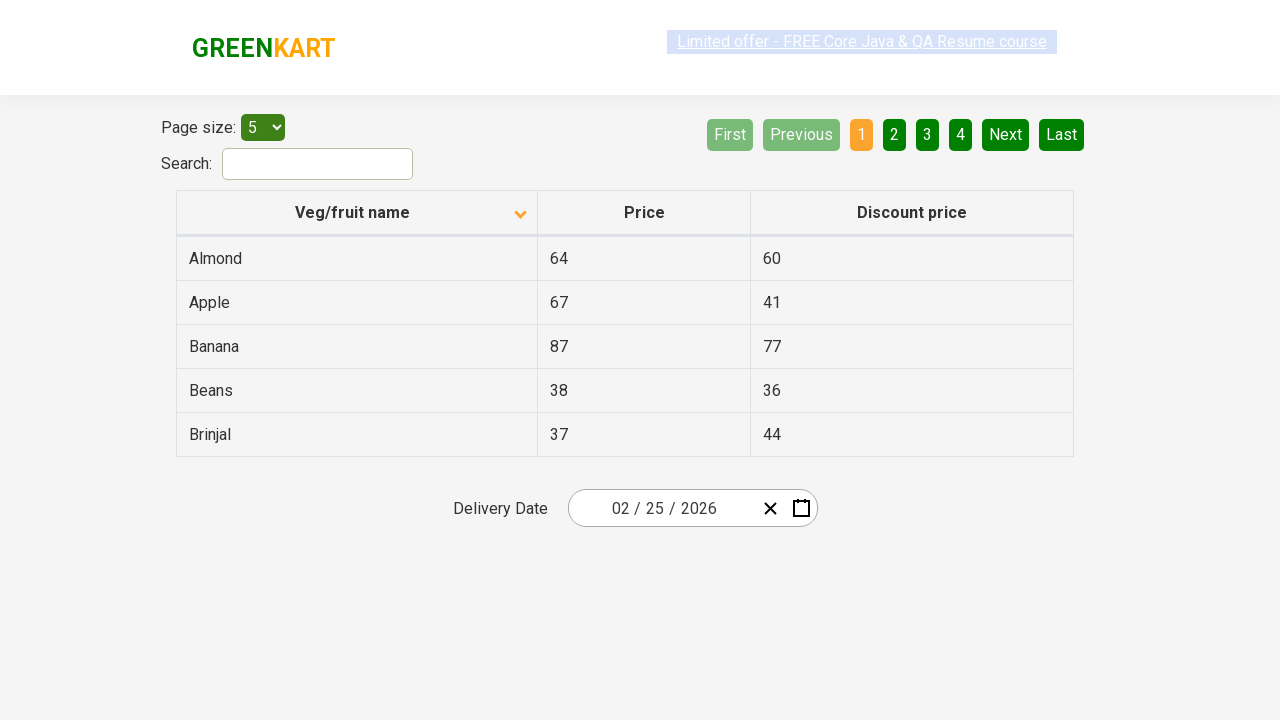

Clicked next page button to continue searching for 'Wheat' at (1006, 134) on xpath=//a[@aria-label='Next']
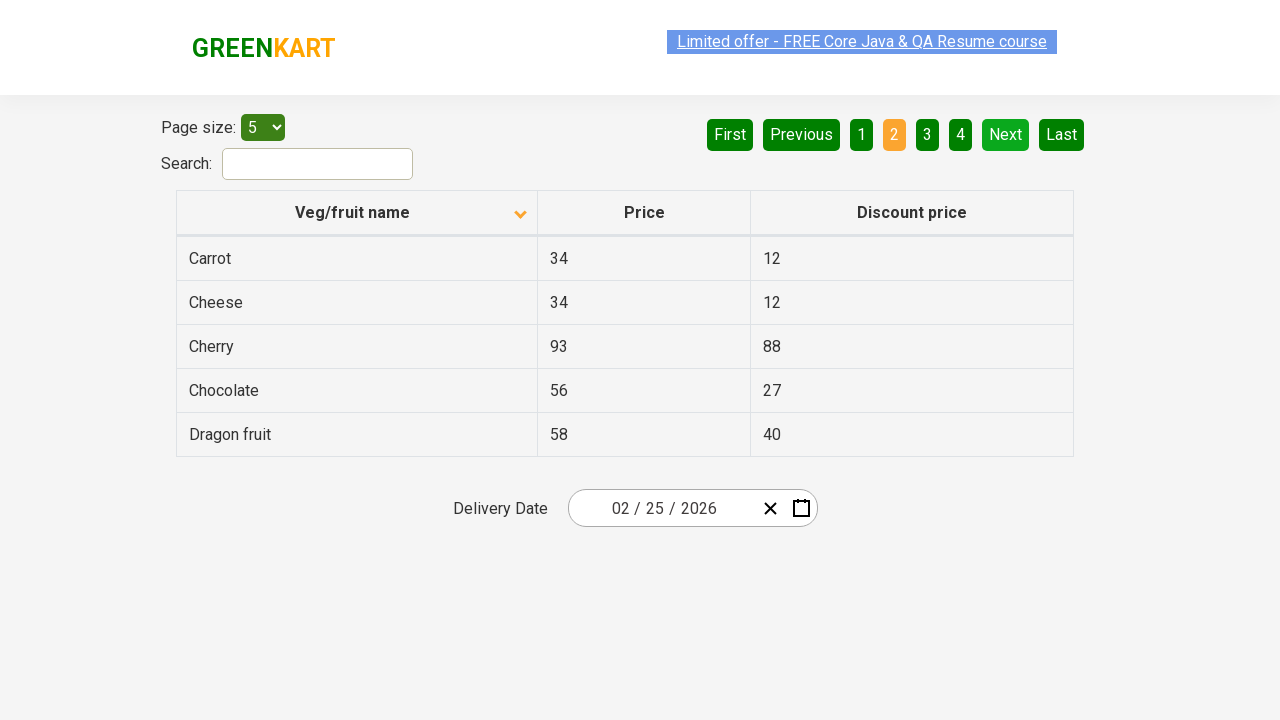

Waited for table to load after pagination
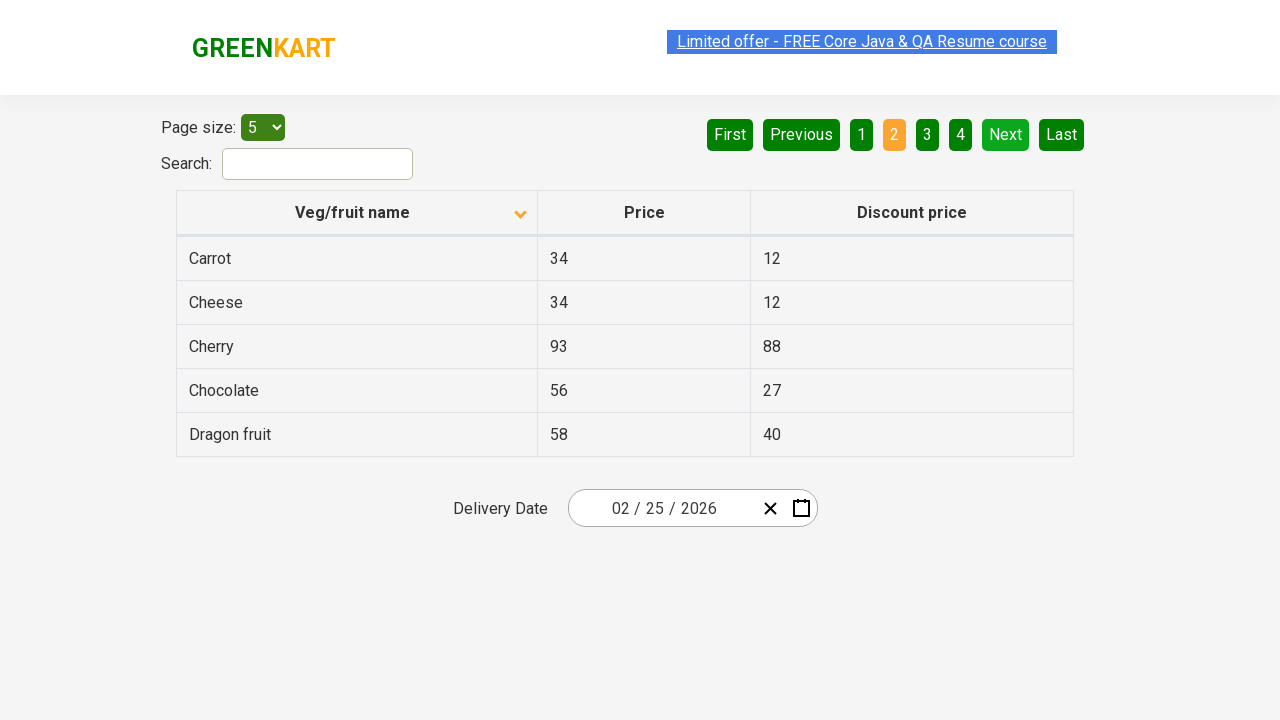

Checked current page for 'Wheat' item
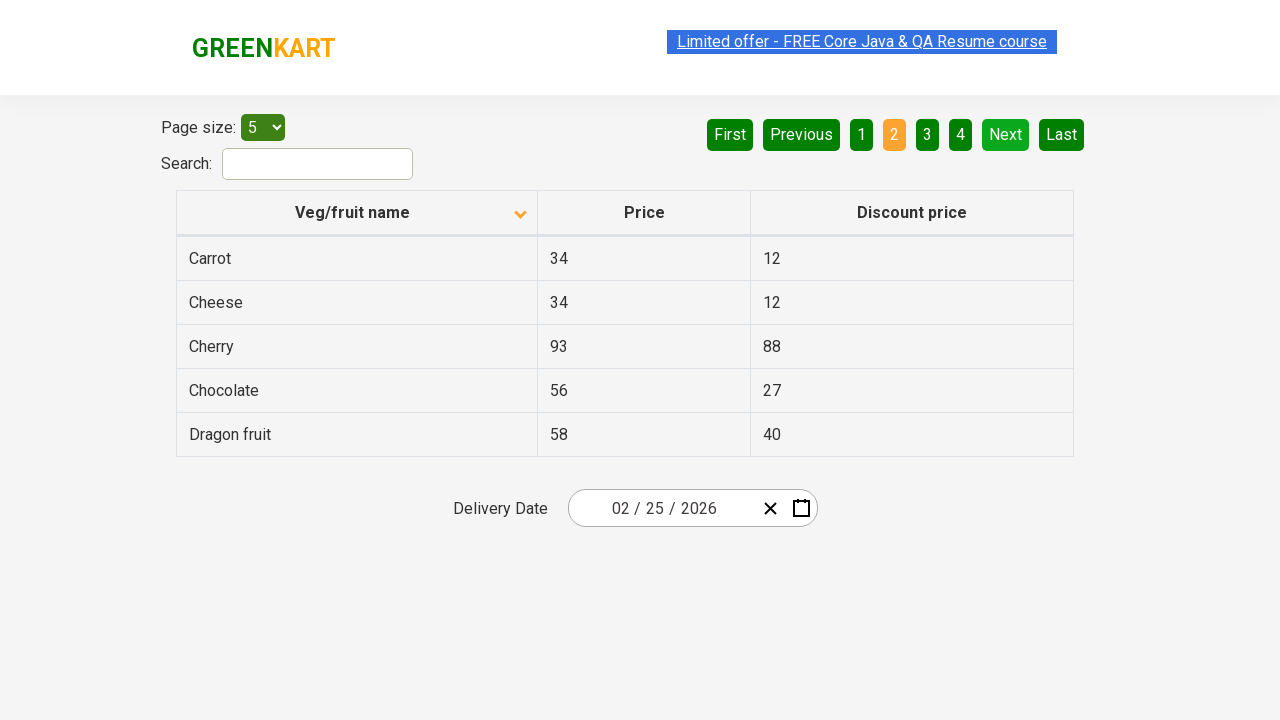

Clicked next page button to continue searching for 'Wheat' at (1006, 134) on xpath=//a[@aria-label='Next']
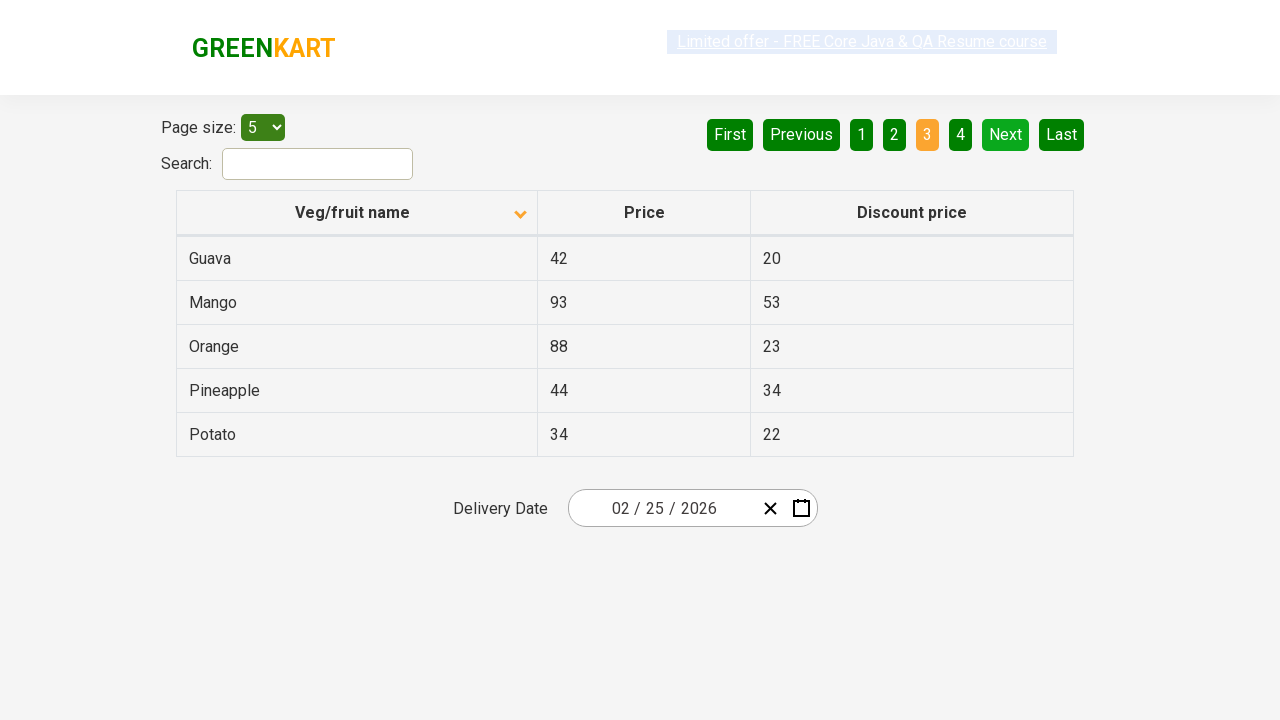

Waited for table to load after pagination
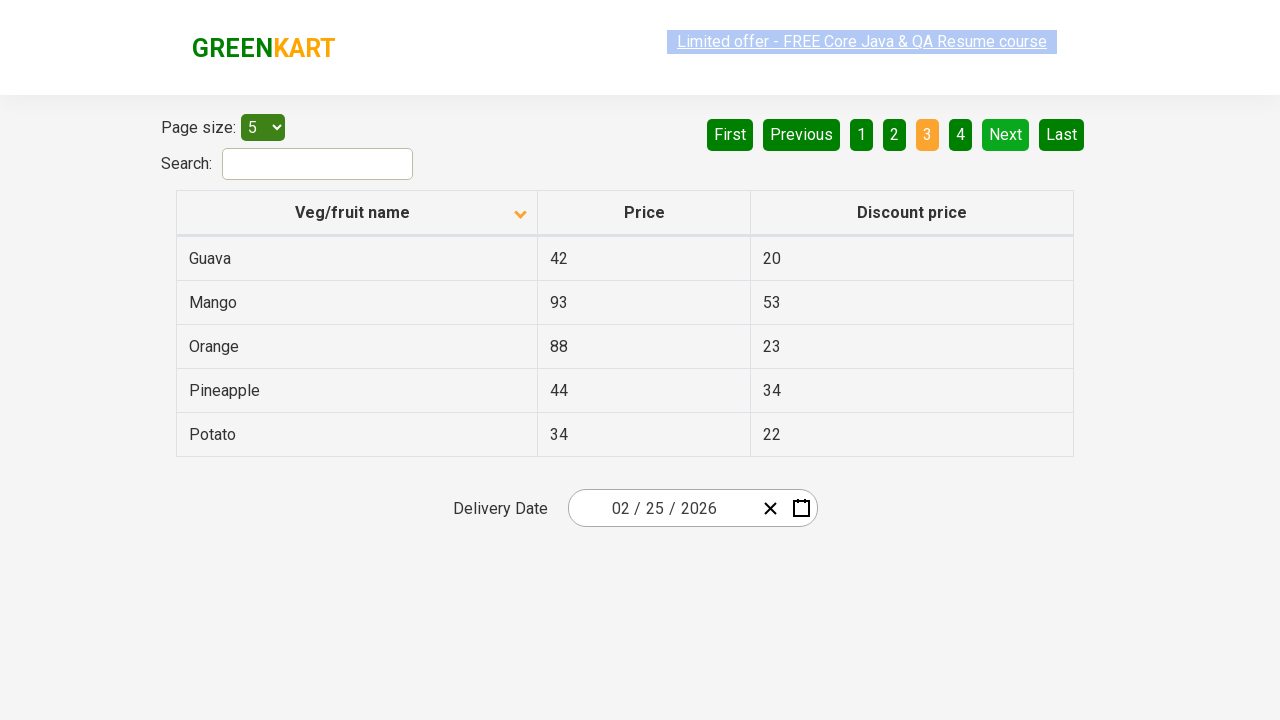

Checked current page for 'Wheat' item
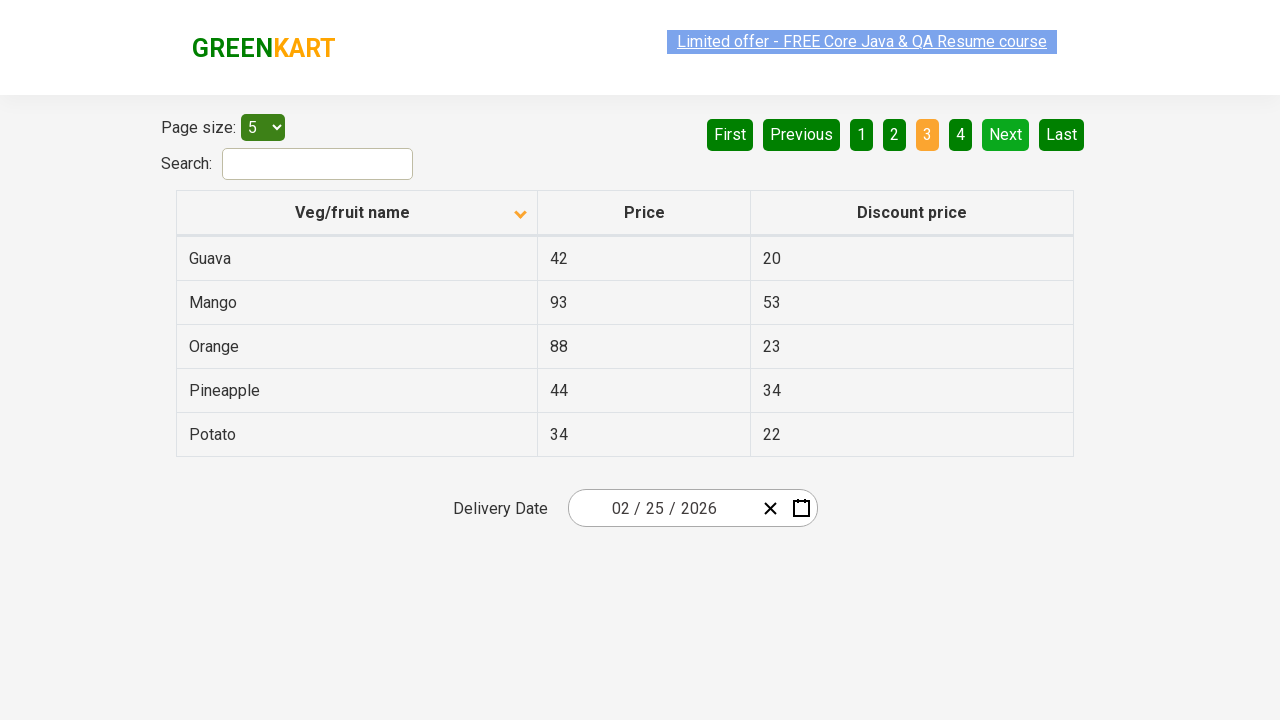

Clicked next page button to continue searching for 'Wheat' at (1006, 134) on xpath=//a[@aria-label='Next']
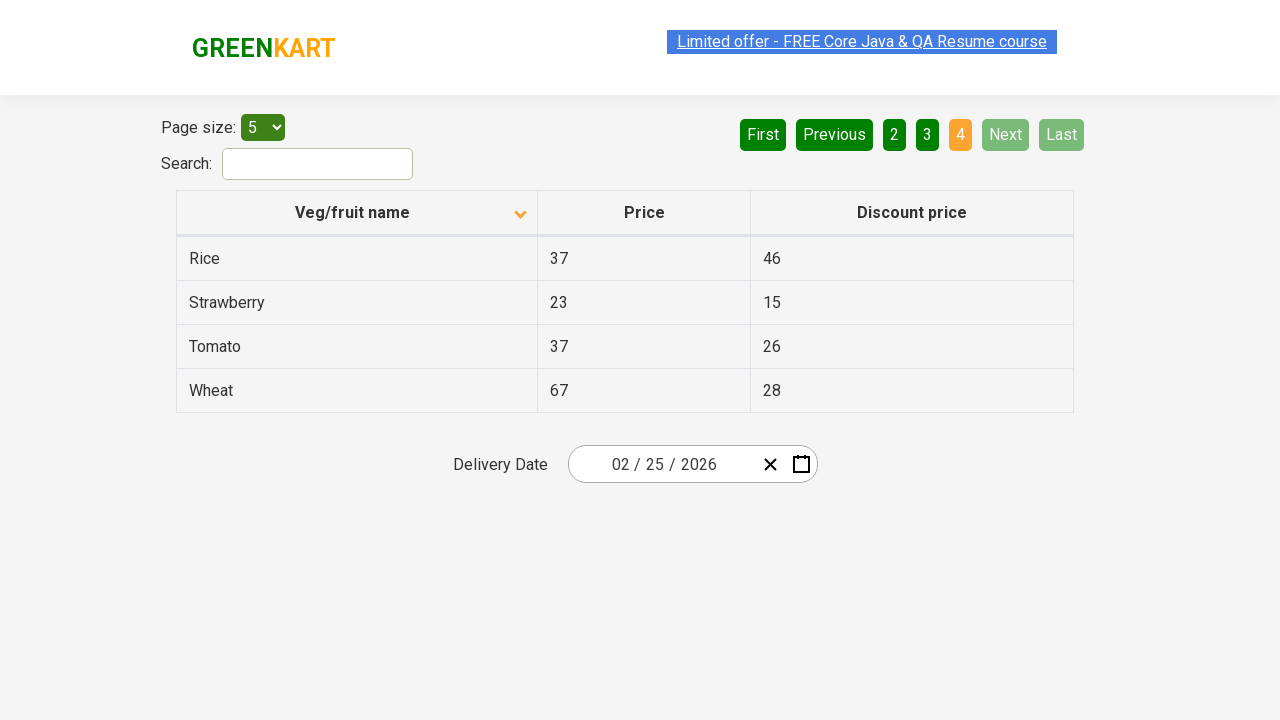

Waited for table to load after pagination
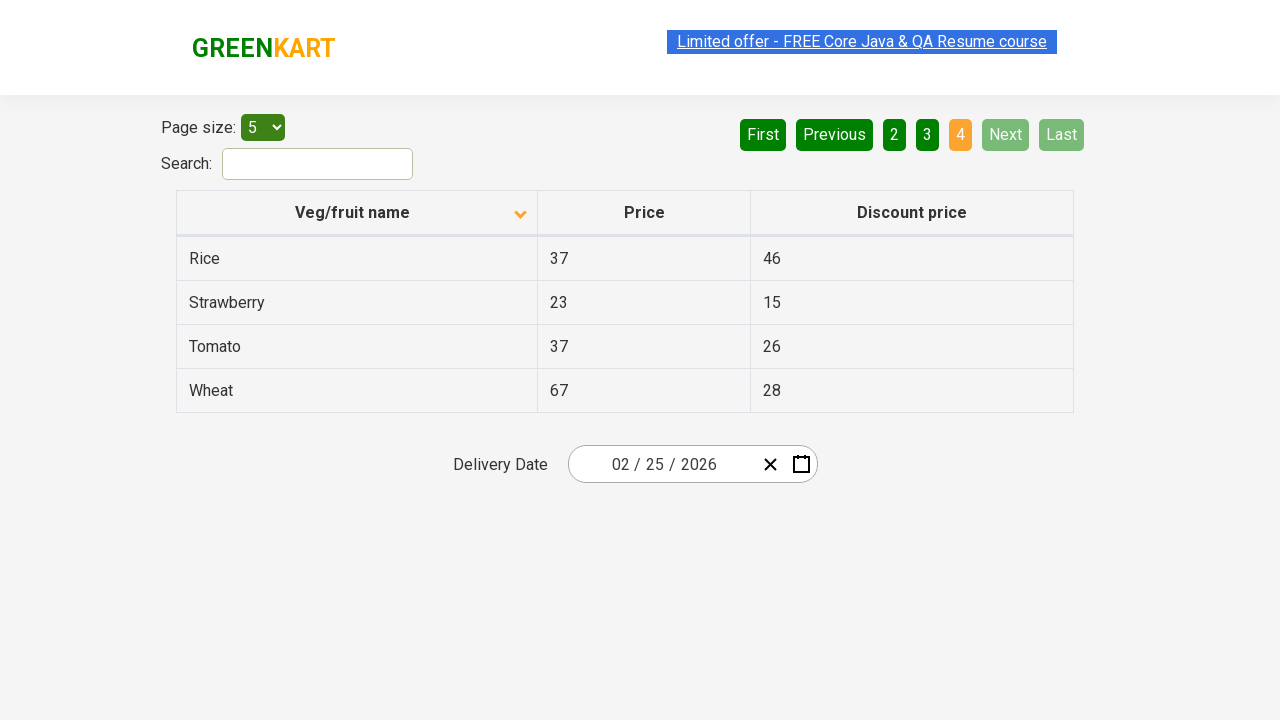

Checked current page for 'Wheat' item
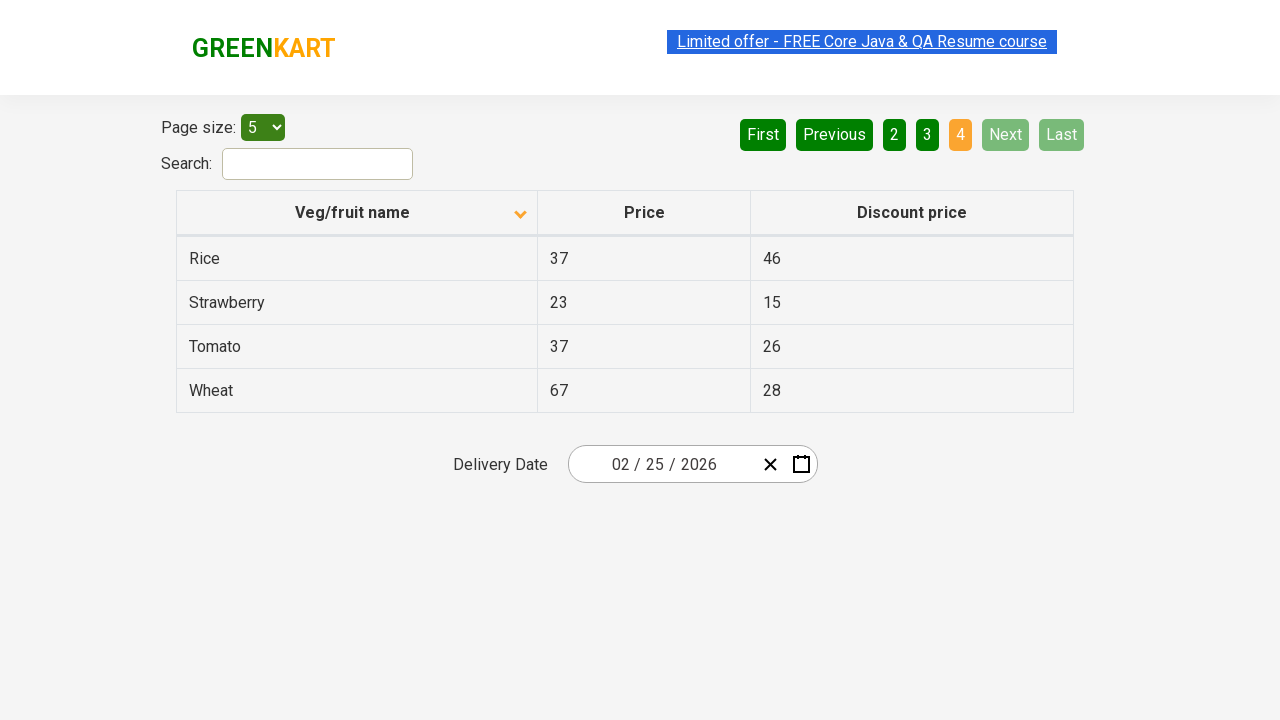

Found 'Wheat' and retrieved its price: 67
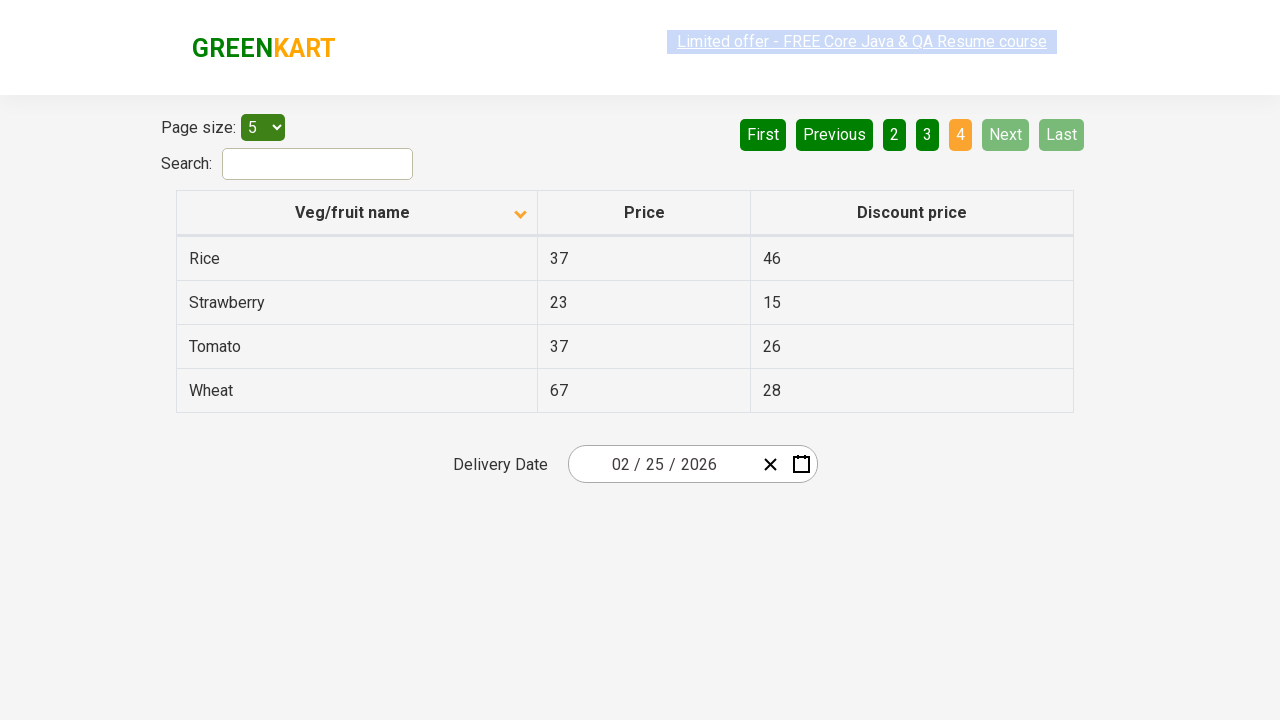

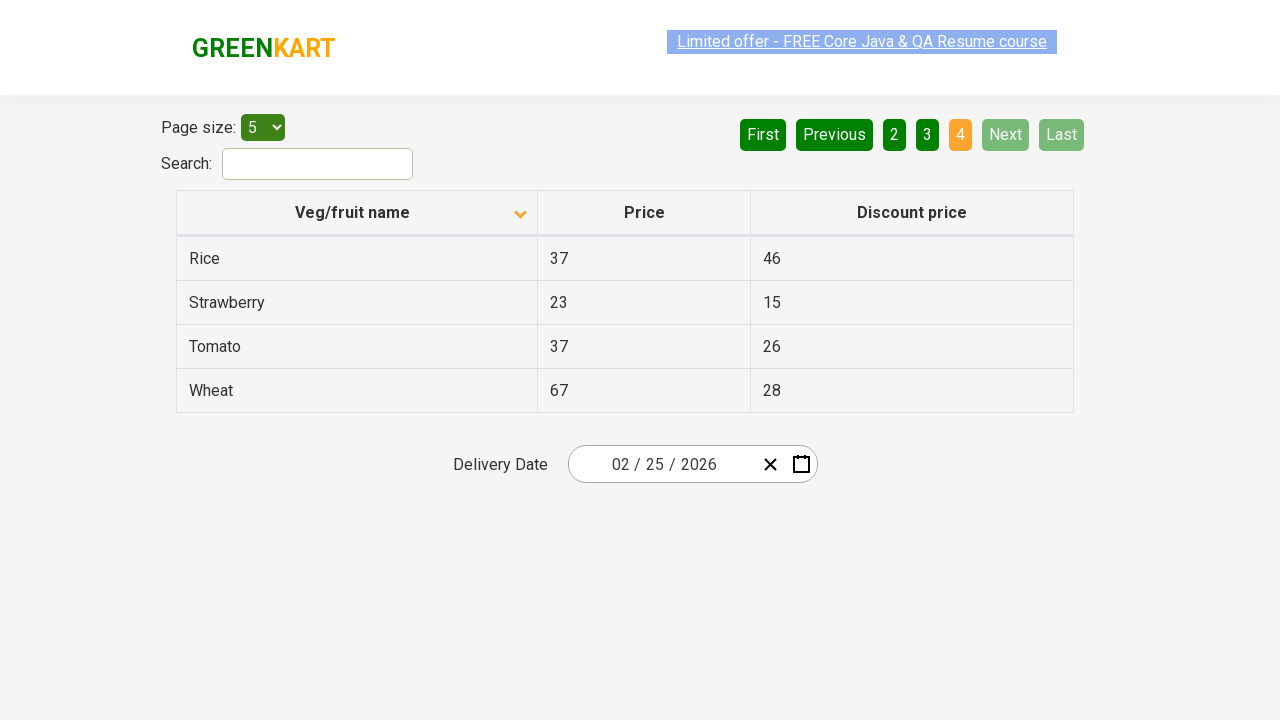